Navigates to Greens Technologies selenium course page, scrolls to view course content cards, and clicks on Day 6 task link

Starting URL: http://greenstech.in/selenium-course-content.html

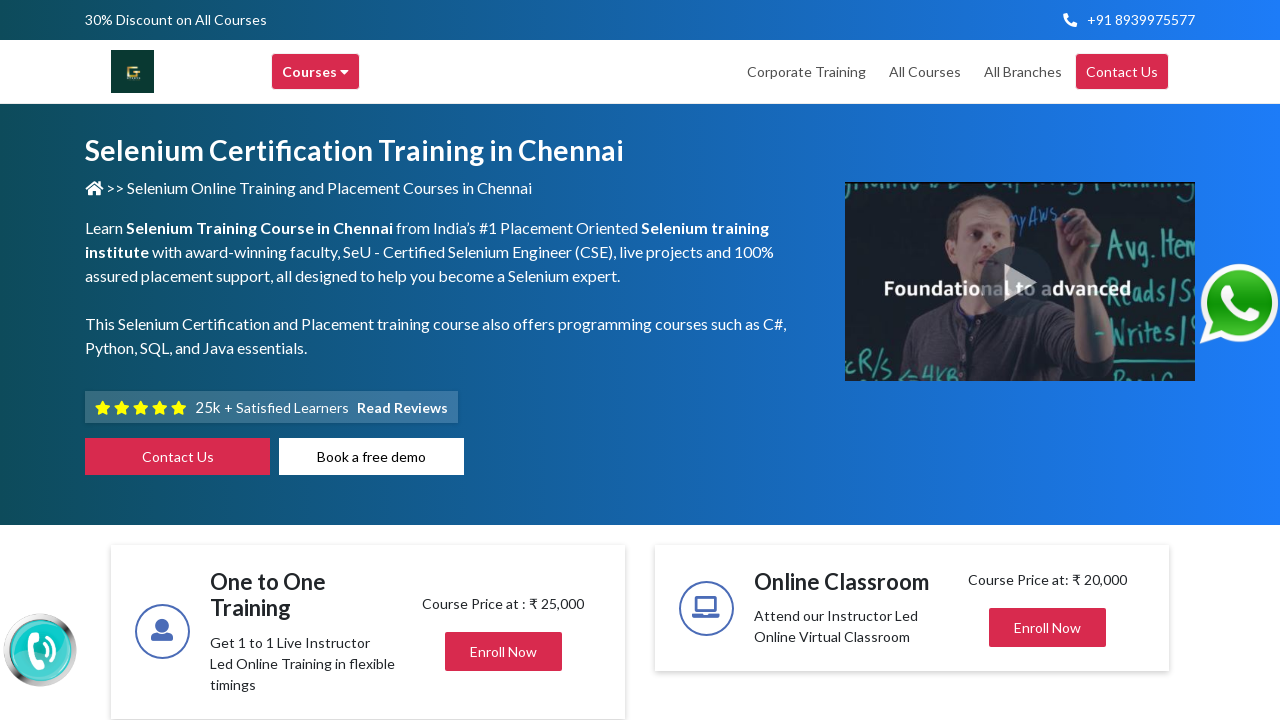

Waited 2 seconds for page to fully load
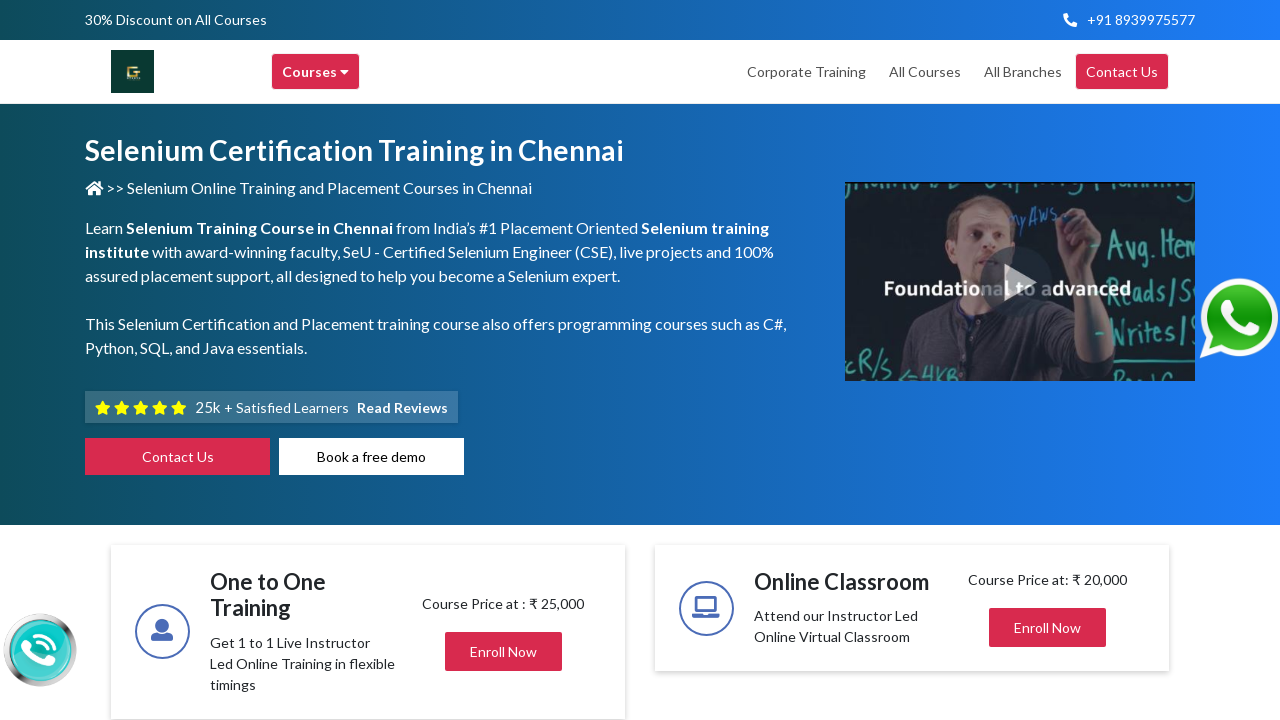

Scrolled to first course content card
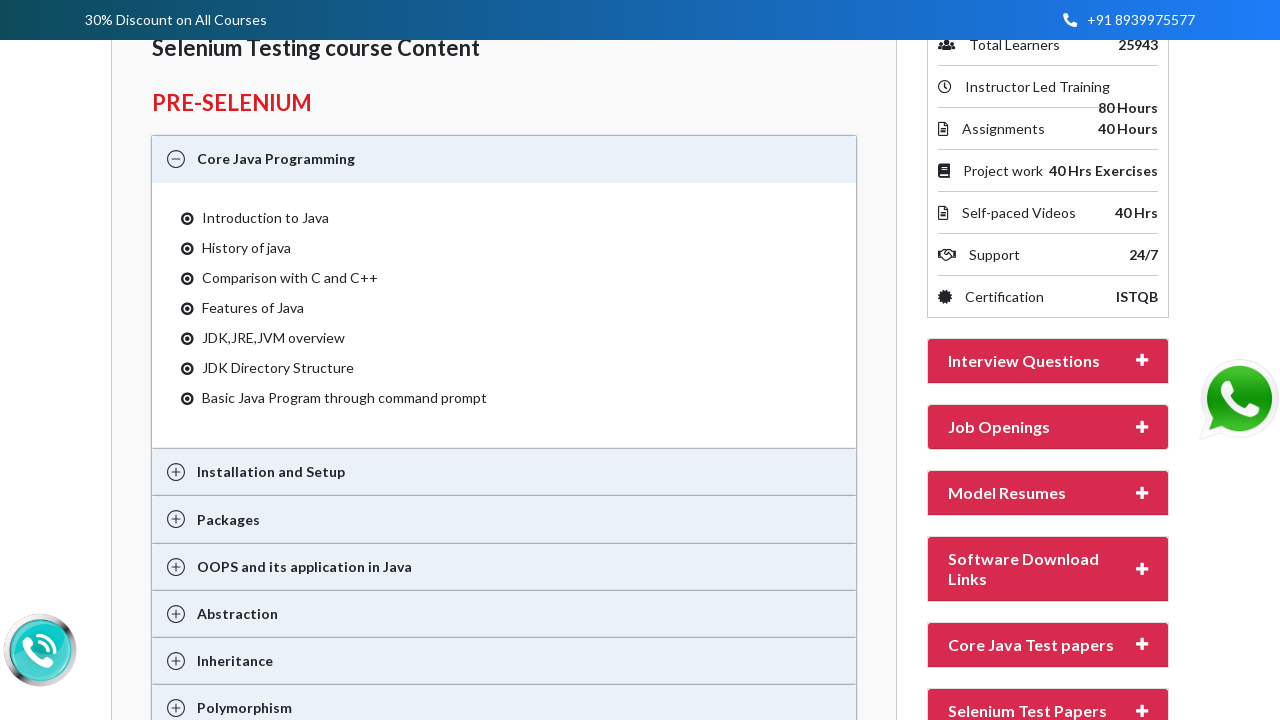

Clicked on Day 6 course card at (1028, 710) on (//div[@class='card']/div/h2)[6]
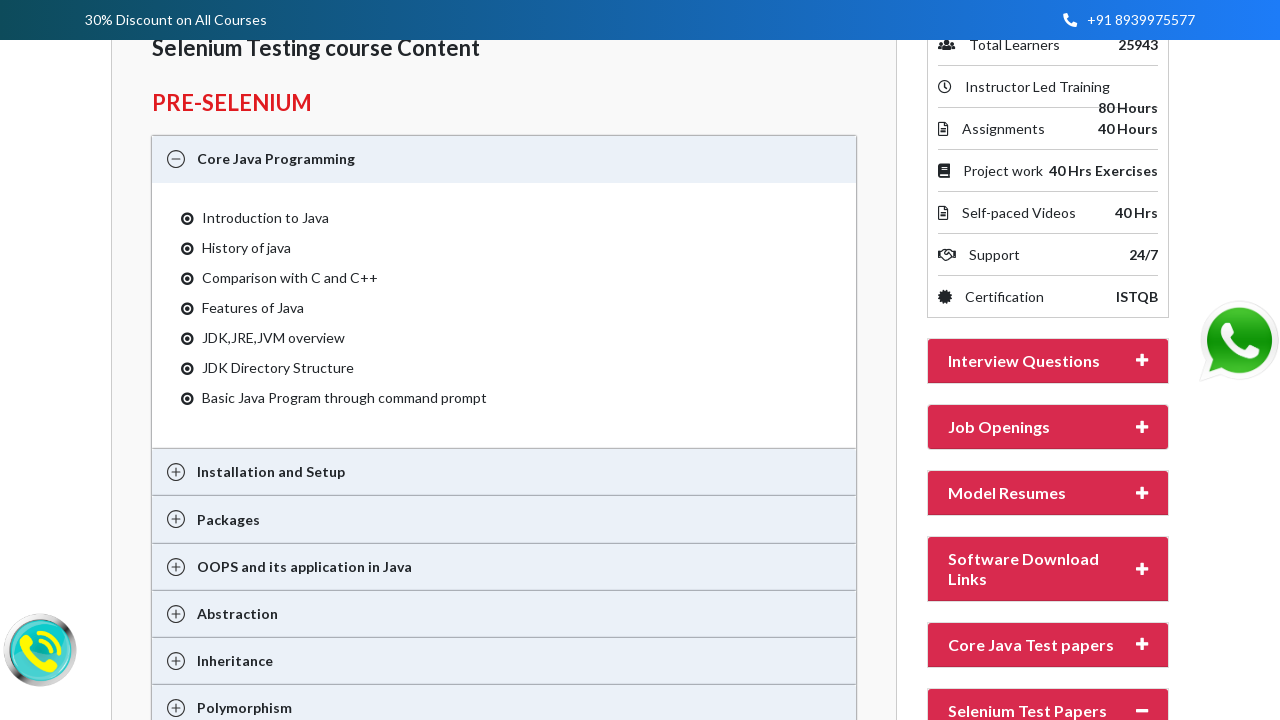

Clicked on DAY 6 TASK link at (1008, 361) on xpath=//a[text()=' DAY 6 TASK']
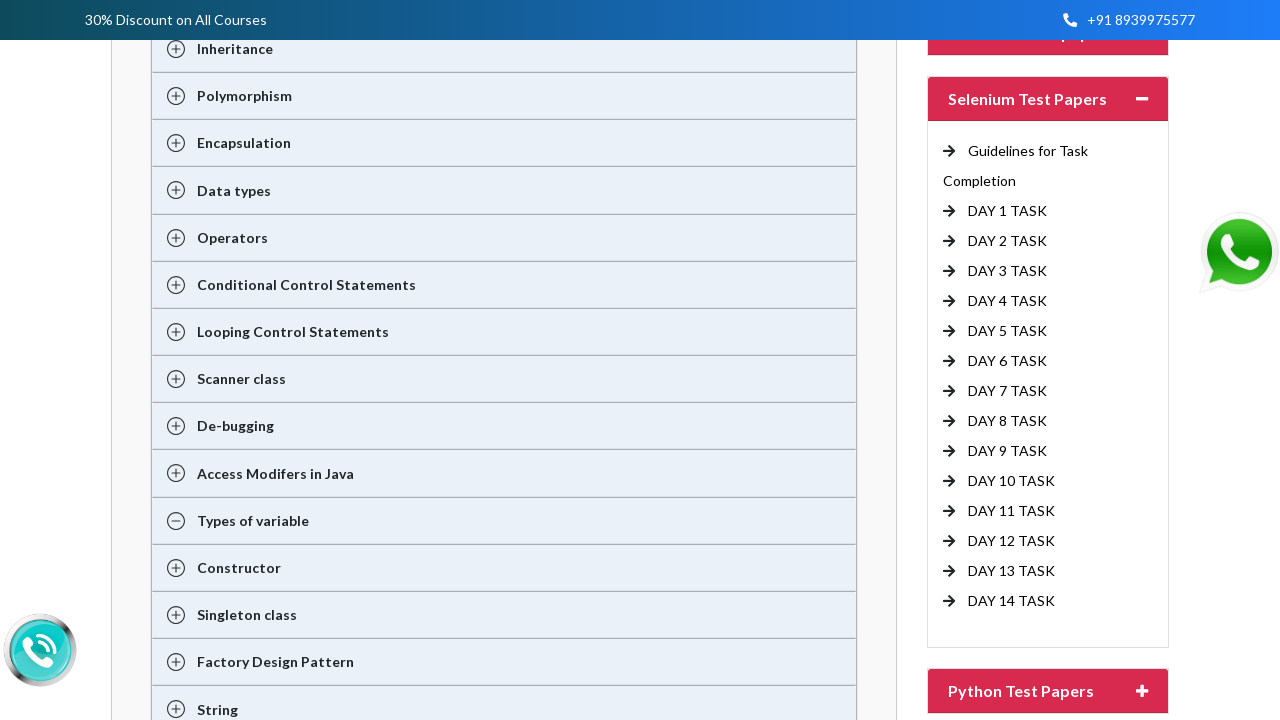

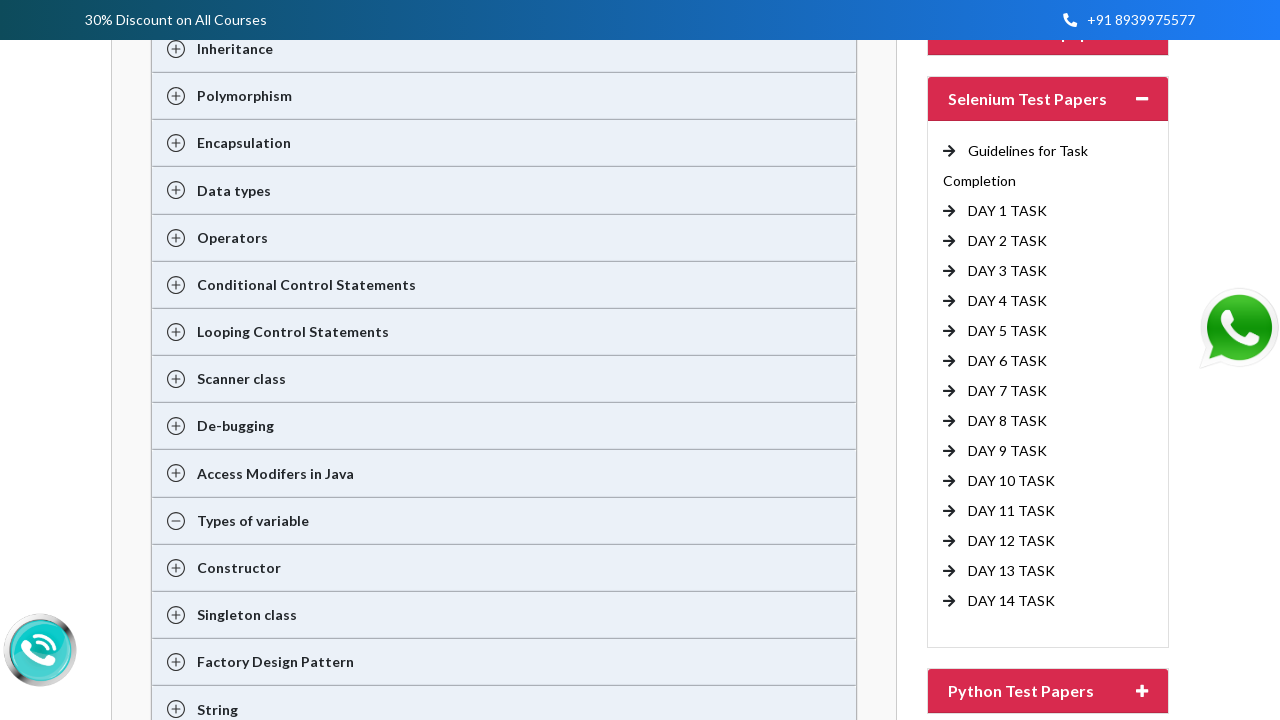